Tests basic page loading and refresh functionality on the Kabum e-commerce website by navigating to the homepage and performing a page refresh.

Starting URL: https://www.kabum.com.br/

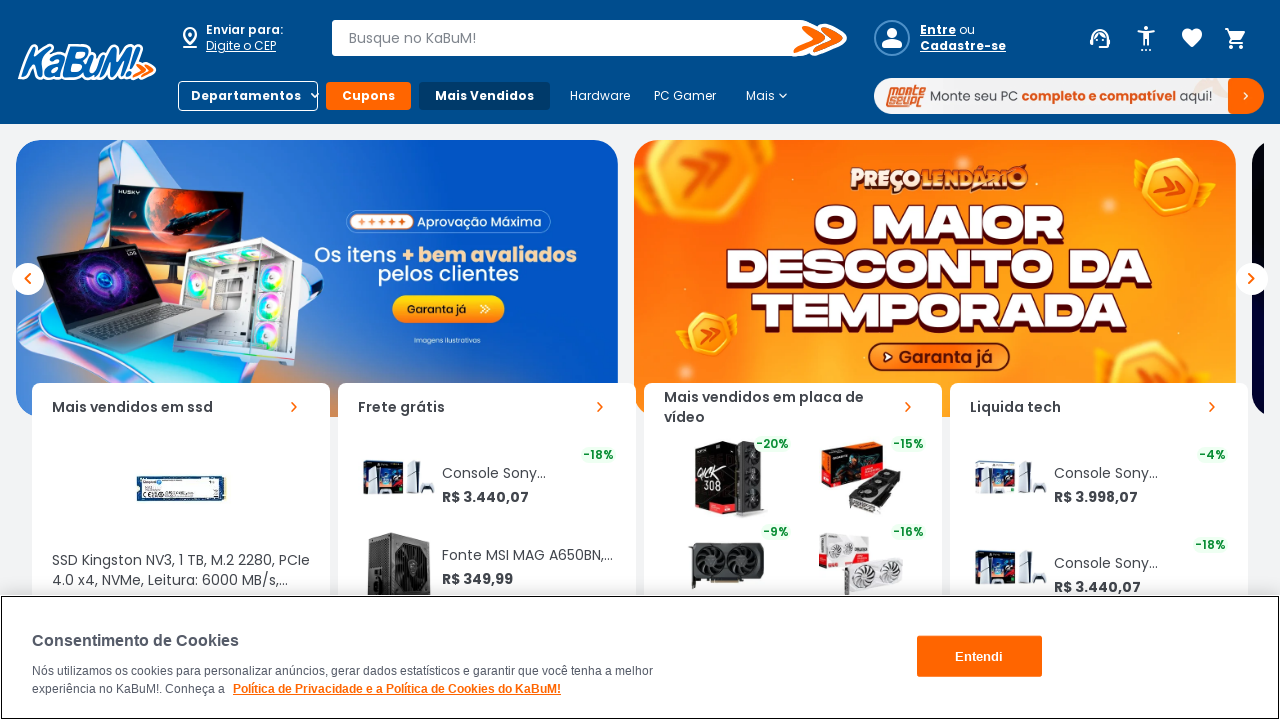

Waited for page to fully load (networkidle state)
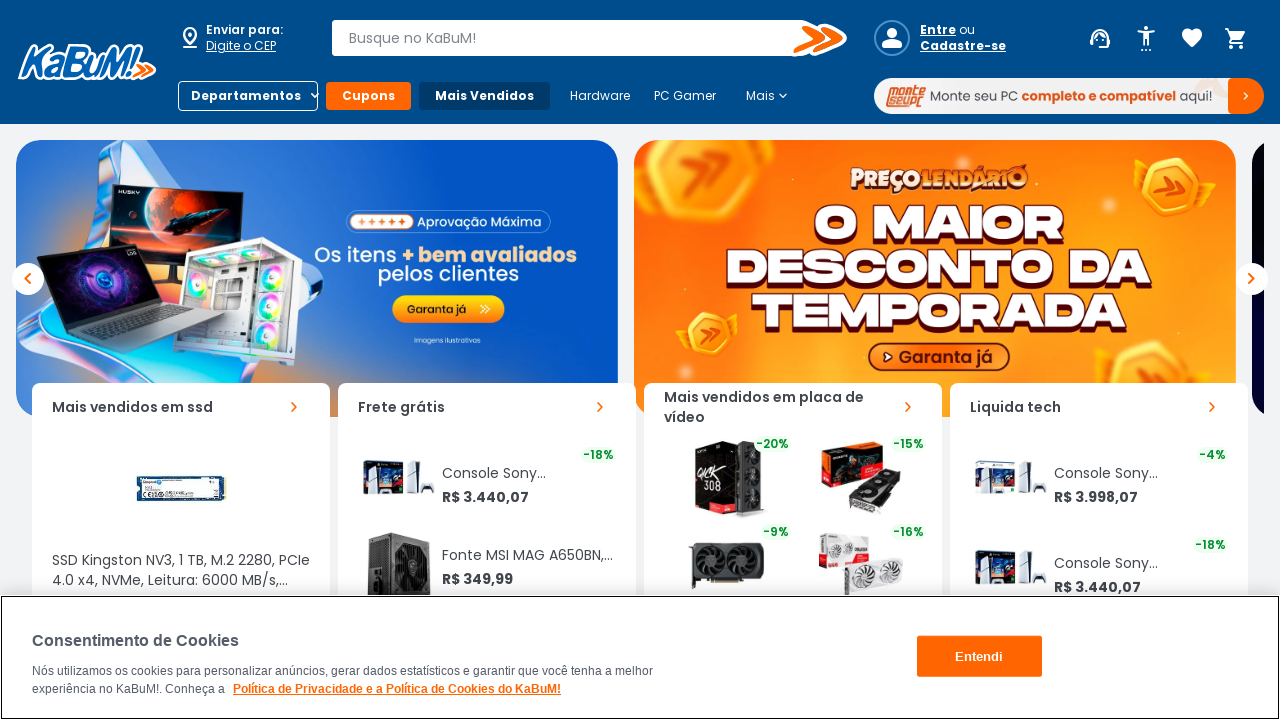

Reloaded the Kabum homepage
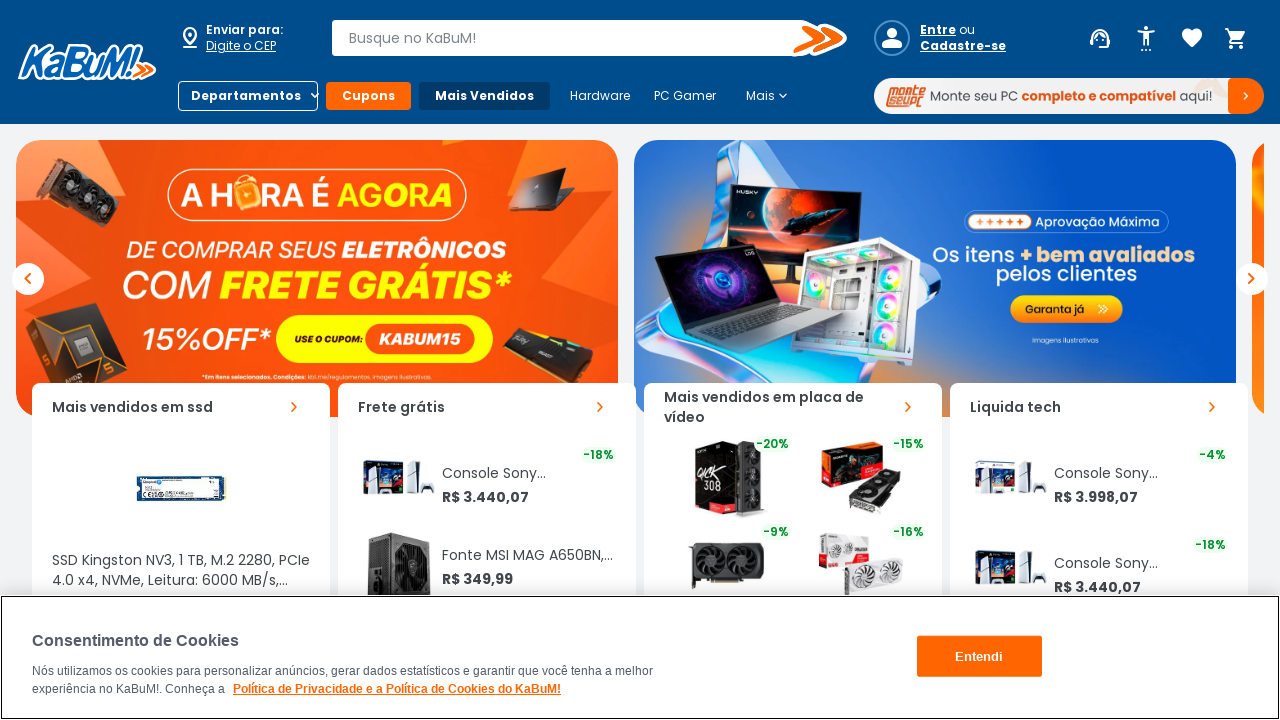

Waited for page to fully reload (networkidle state)
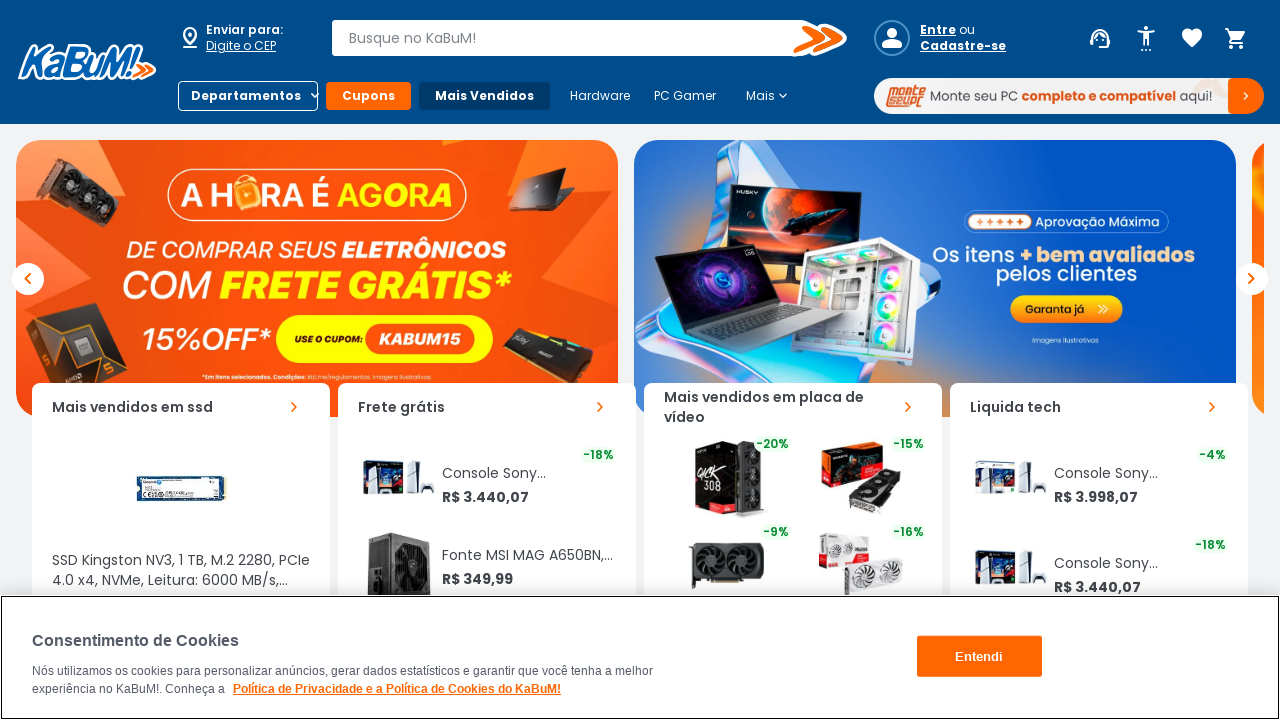

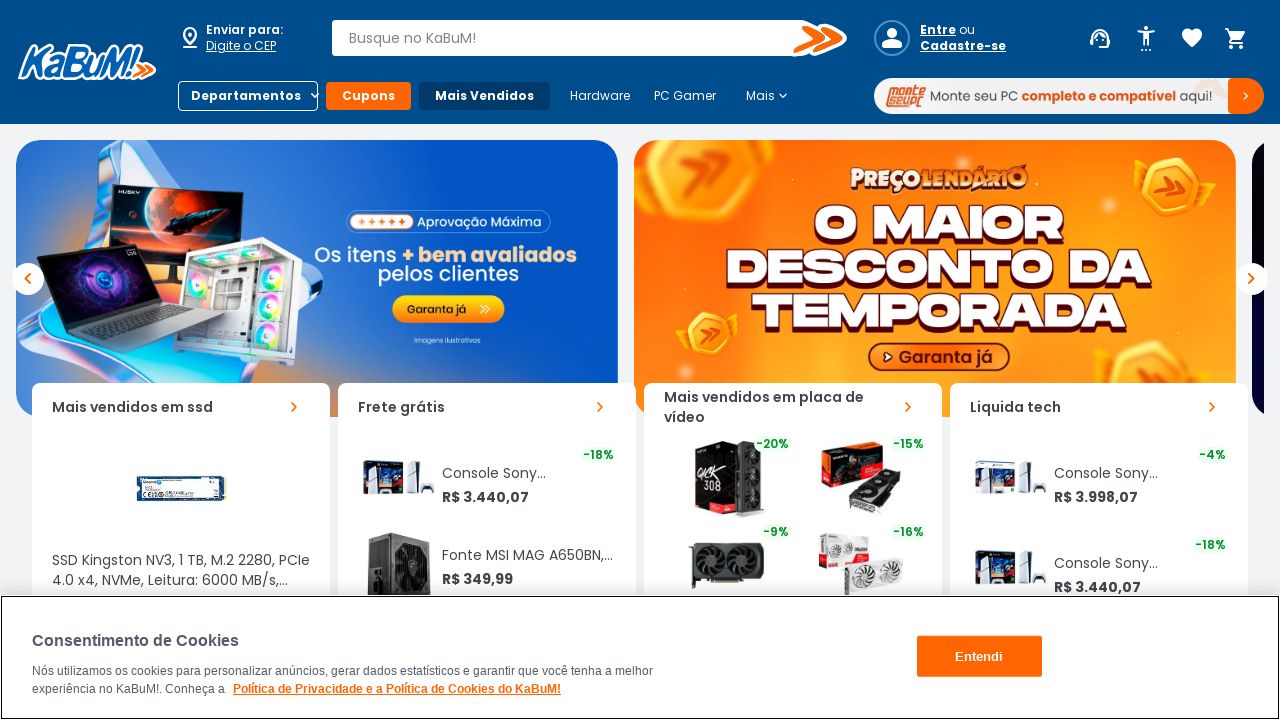